Tests checkbox functionality by checking if checkbox 2 is selected (and unchecking it if so), then iterating through all checkboxes and clicking each one.

Starting URL: https://the-internet.herokuapp.com/checkboxes

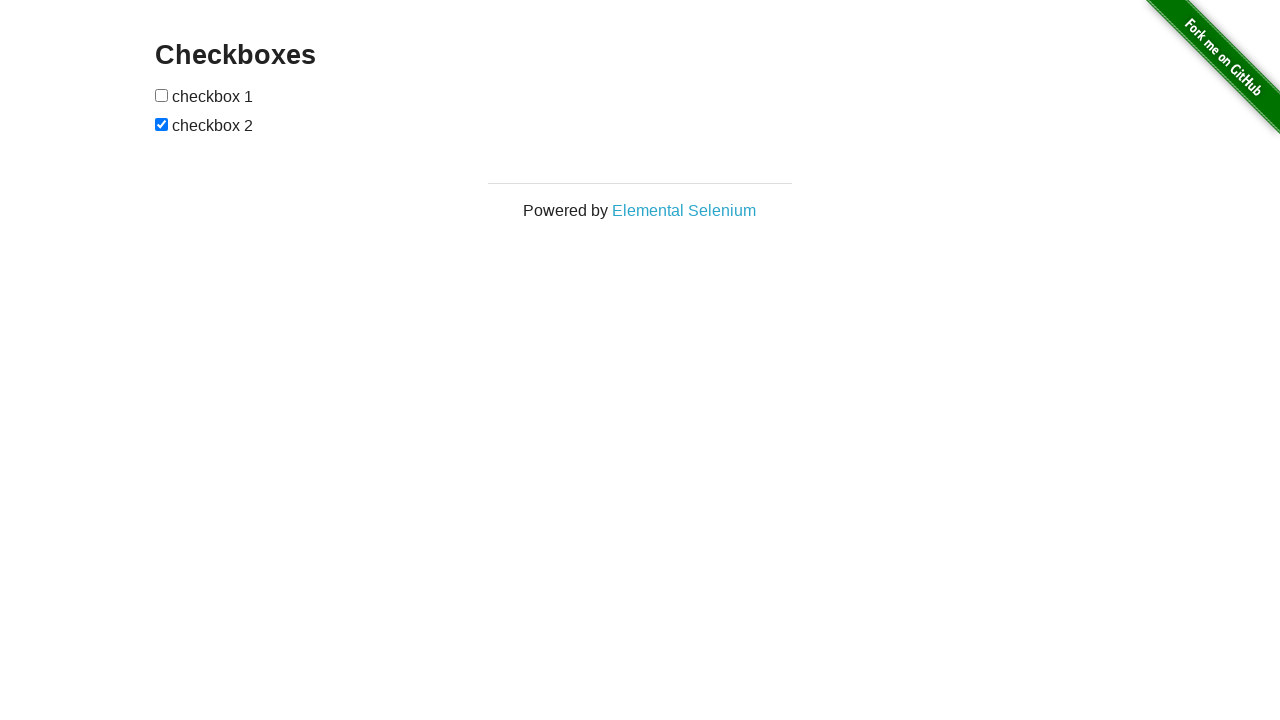

Waited for checkboxes to be visible
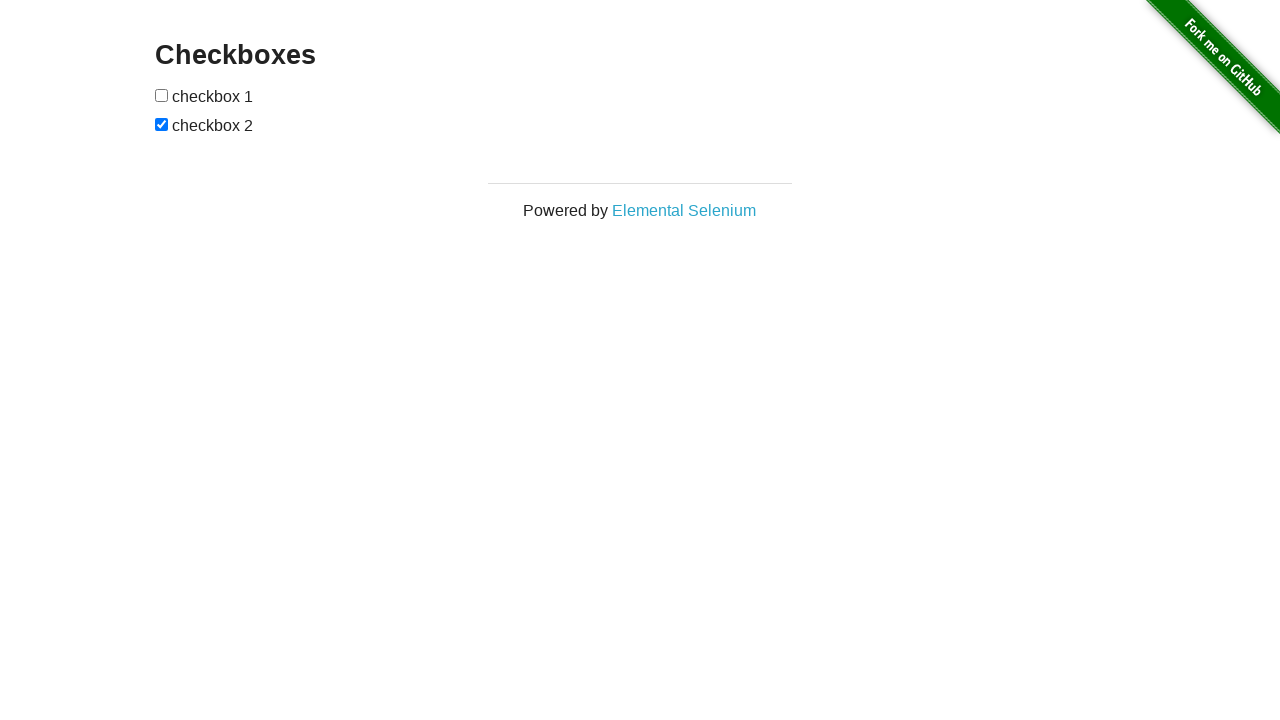

Located checkbox 2
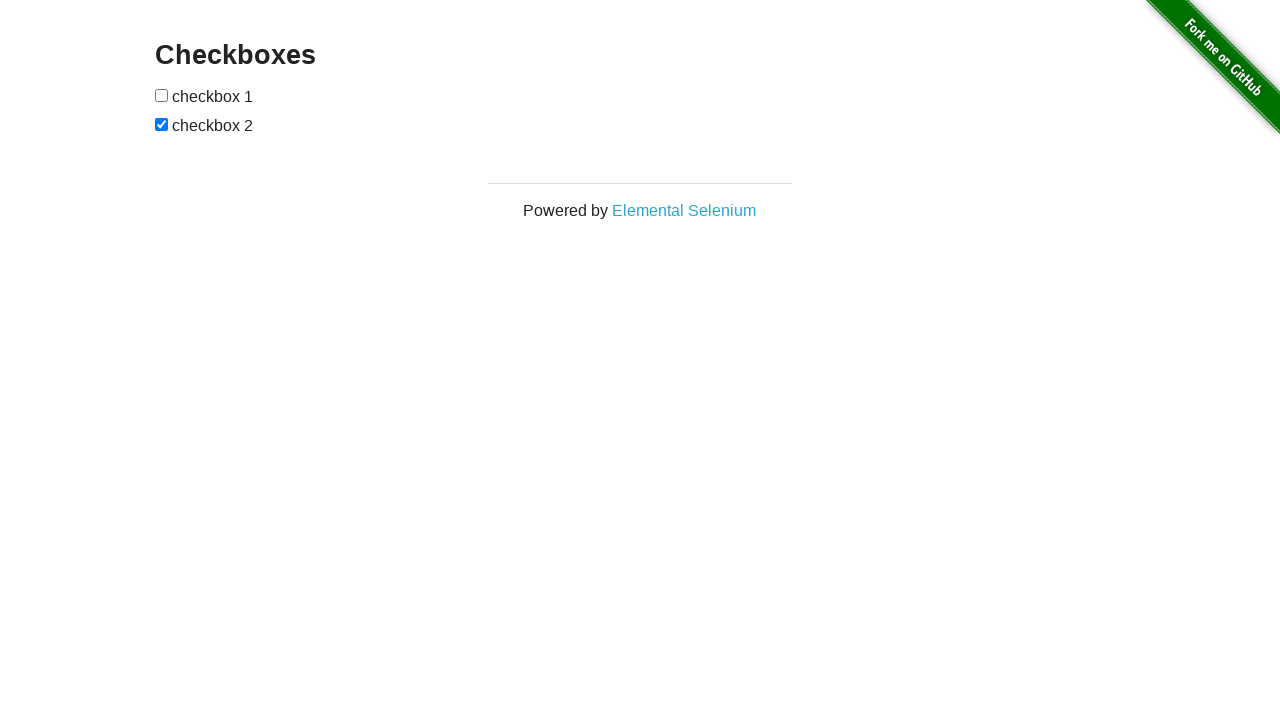

Verified checkbox 2 is checked
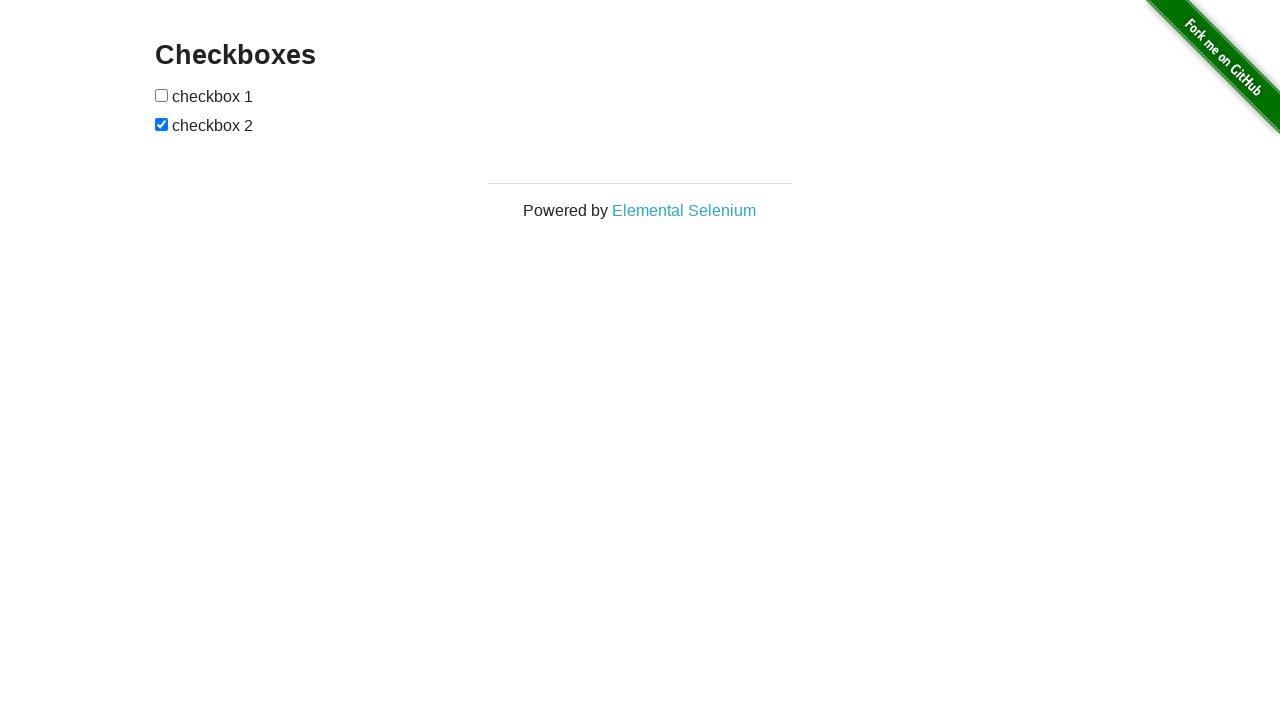

Clicked checkbox 2 to deselect it at (162, 124) on (//input[@type='checkbox'])[2]
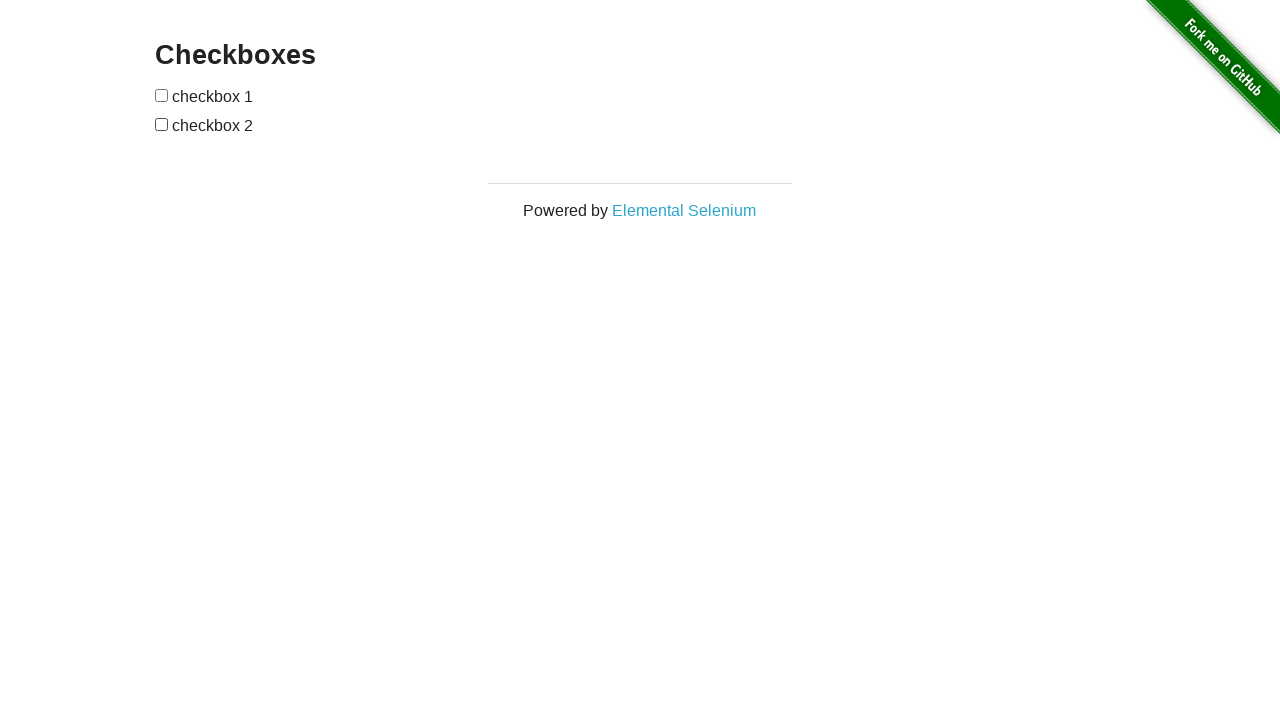

Located all checkboxes
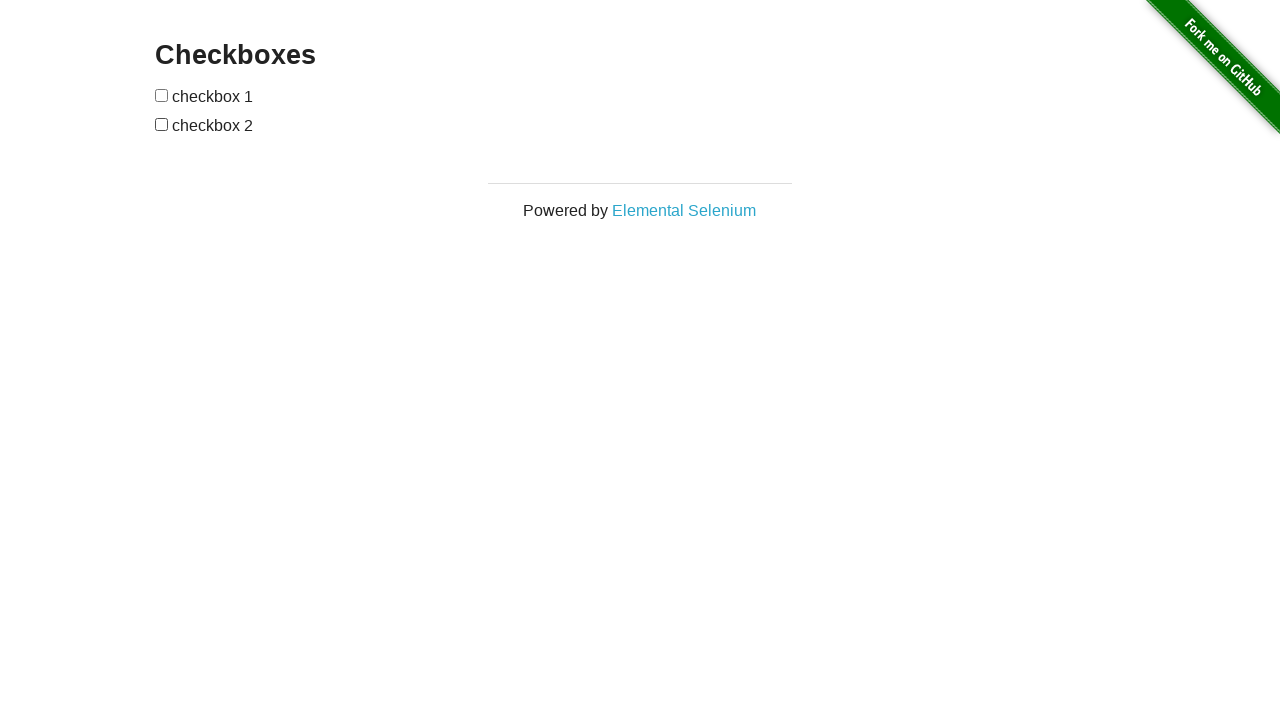

Retrieved total checkbox count: 2
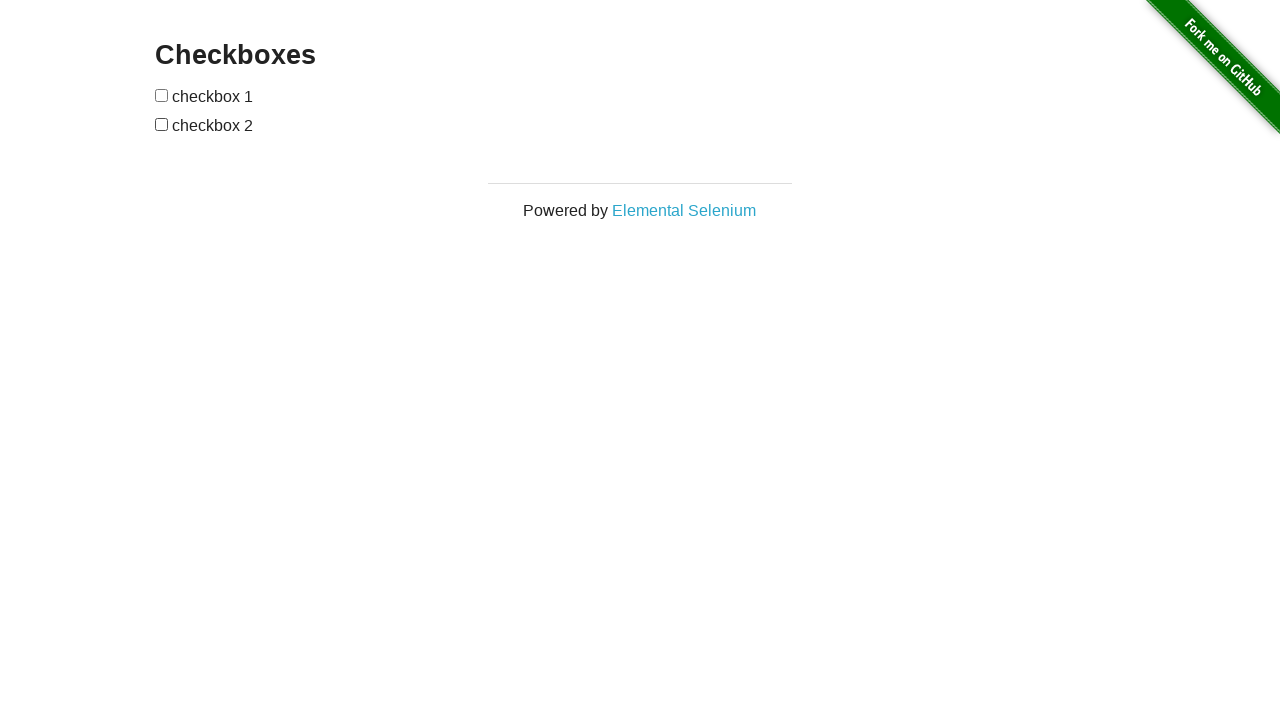

Clicked checkbox 1 at (162, 95) on input[type='checkbox'] >> nth=0
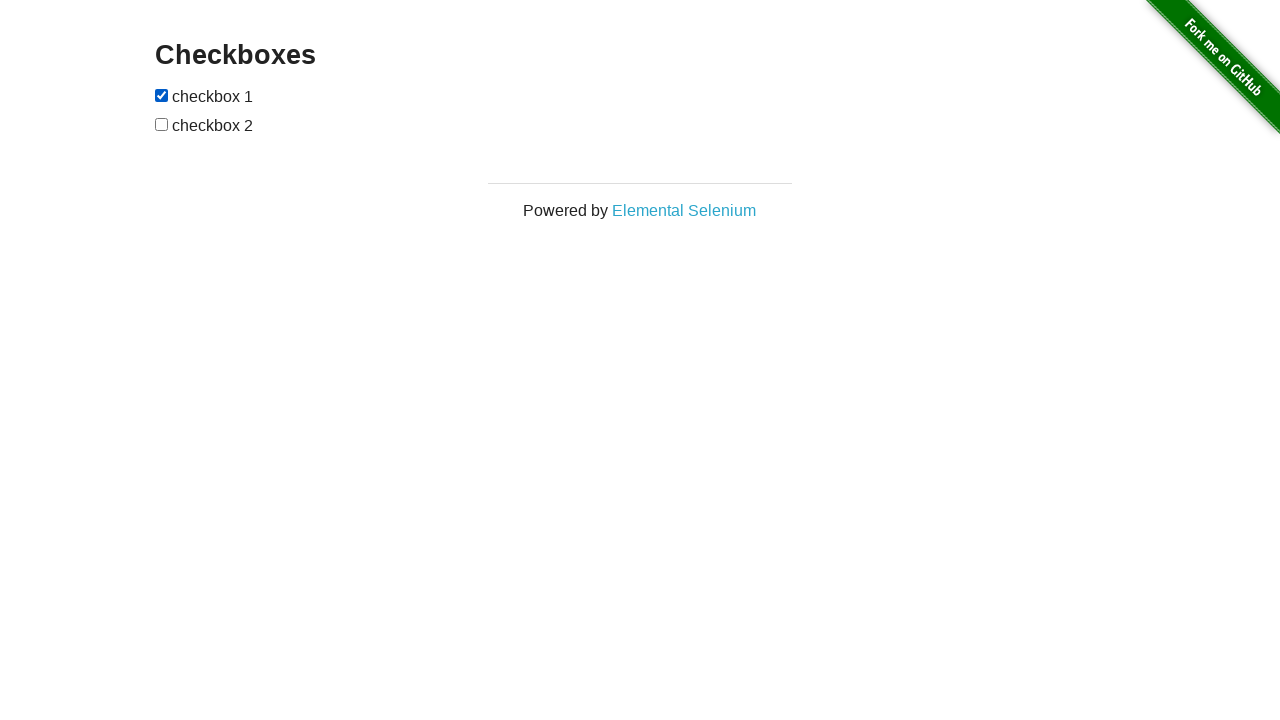

Clicked checkbox 2 at (162, 124) on input[type='checkbox'] >> nth=1
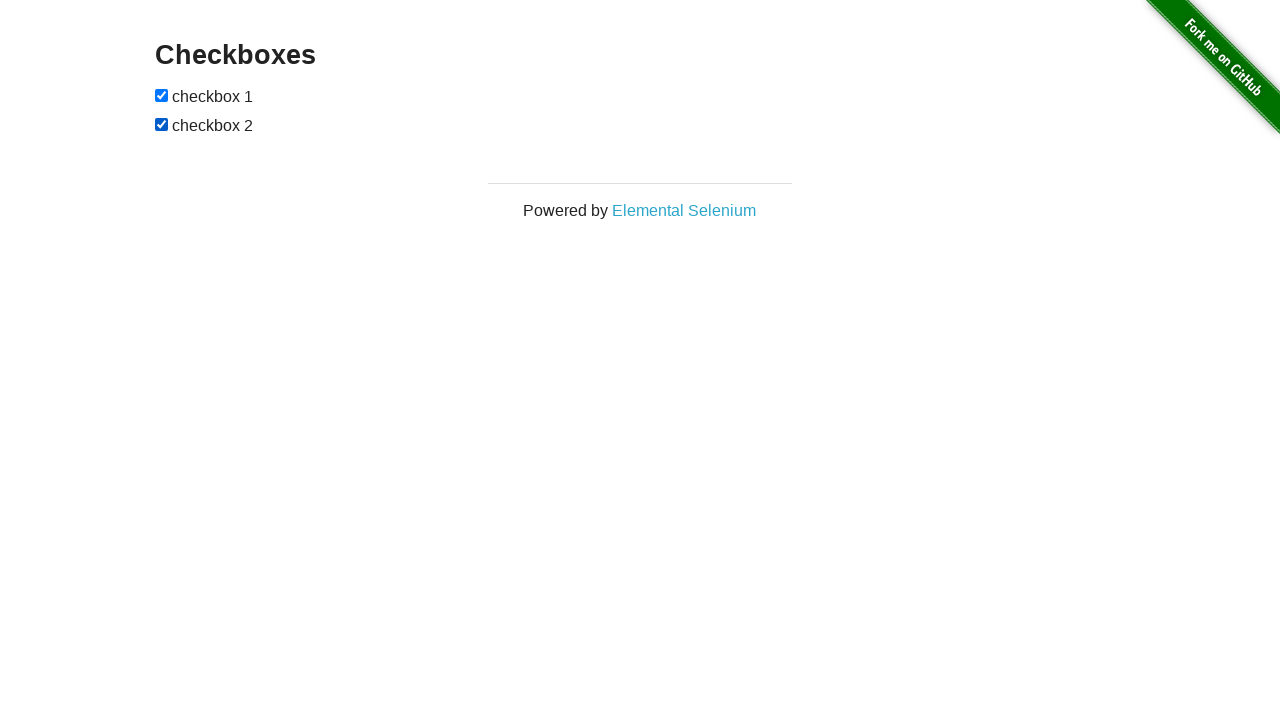

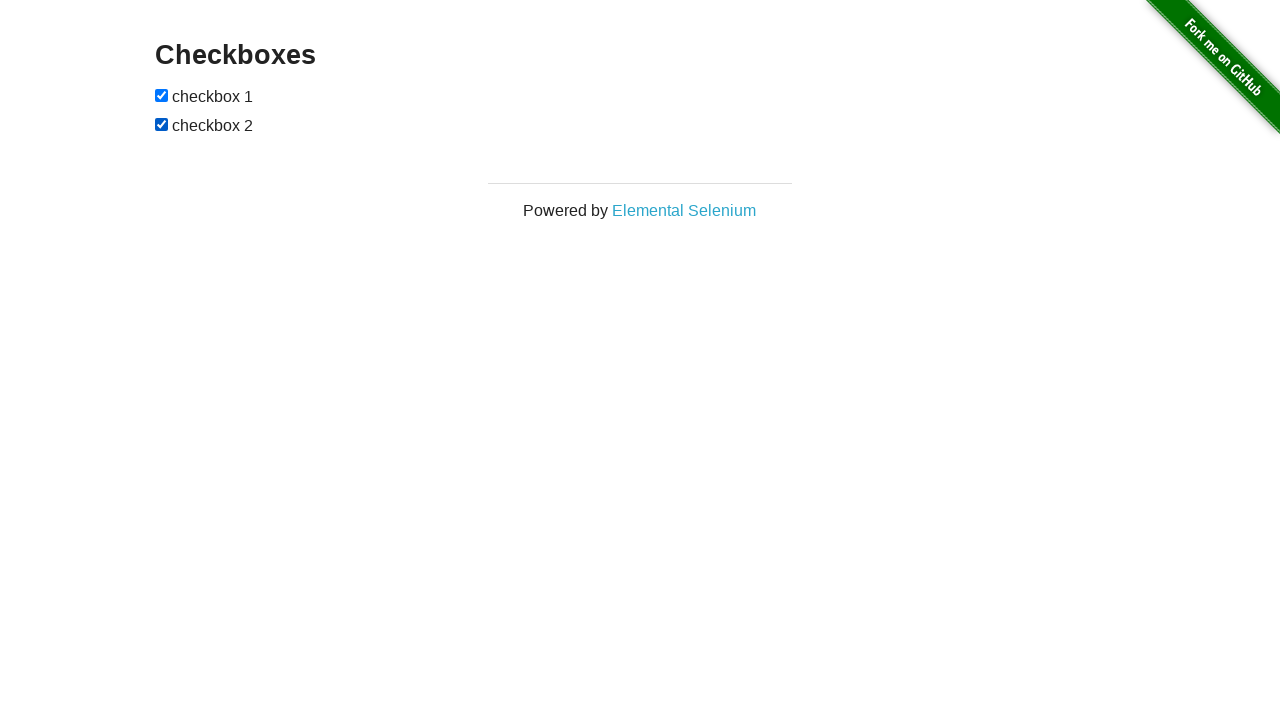